Tests JavaScript alert handling by triggering three types of alerts (JS Alert, JS Confirm, JS Prompt), accepting/dismissing them, and entering text into the prompt dialog.

Starting URL: https://the-internet.herokuapp.com/javascript_alerts

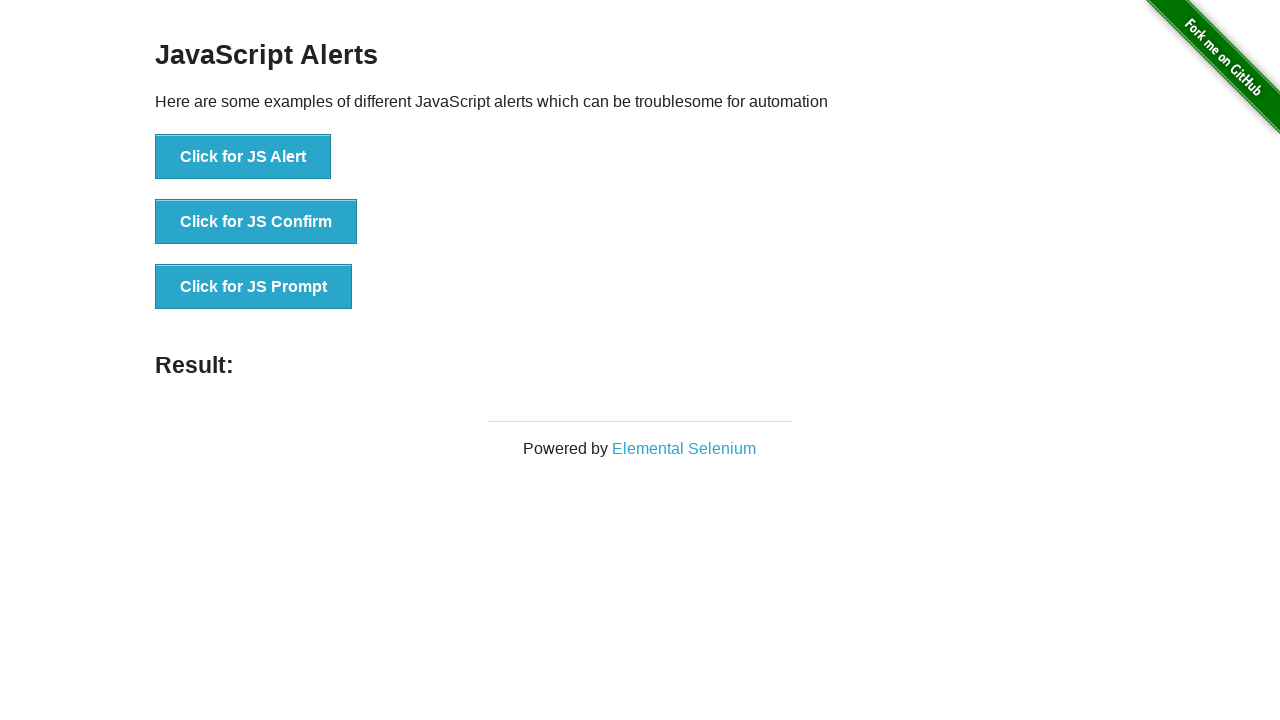

Navigated to JavaScript alerts test page
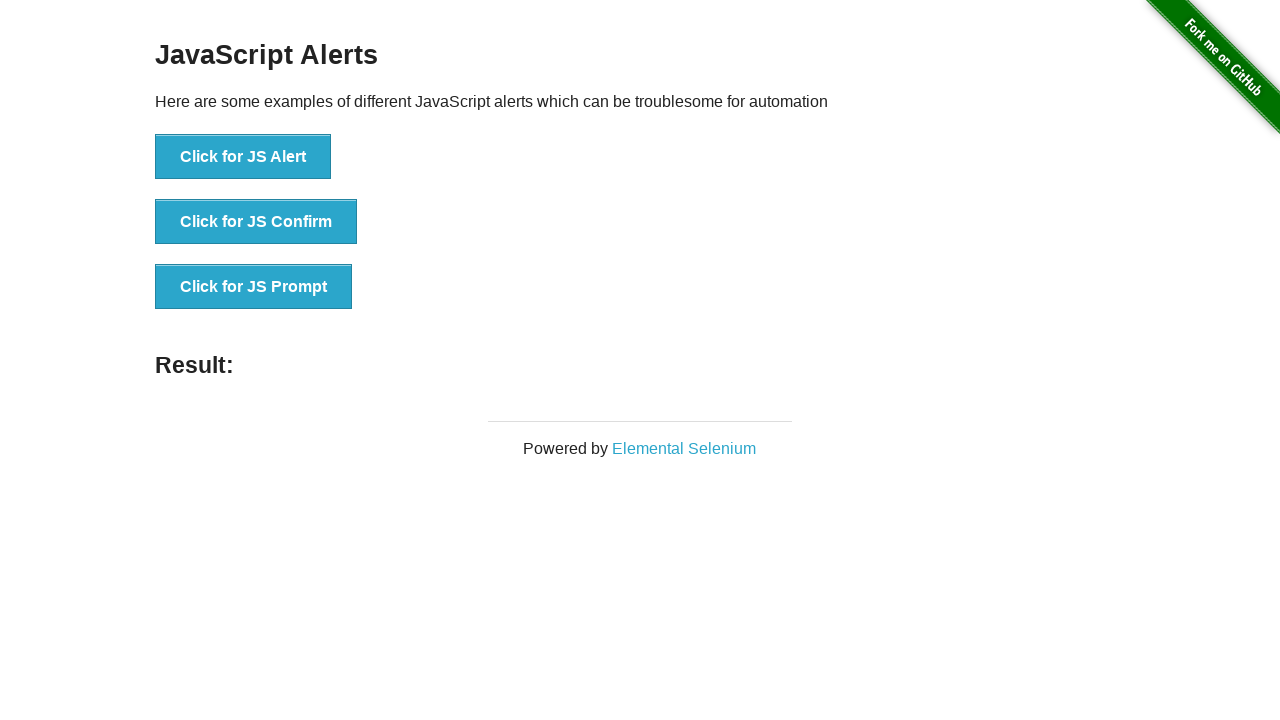

Clicked JS Alert button at (243, 157) on xpath=//button[@onclick='jsAlert()']
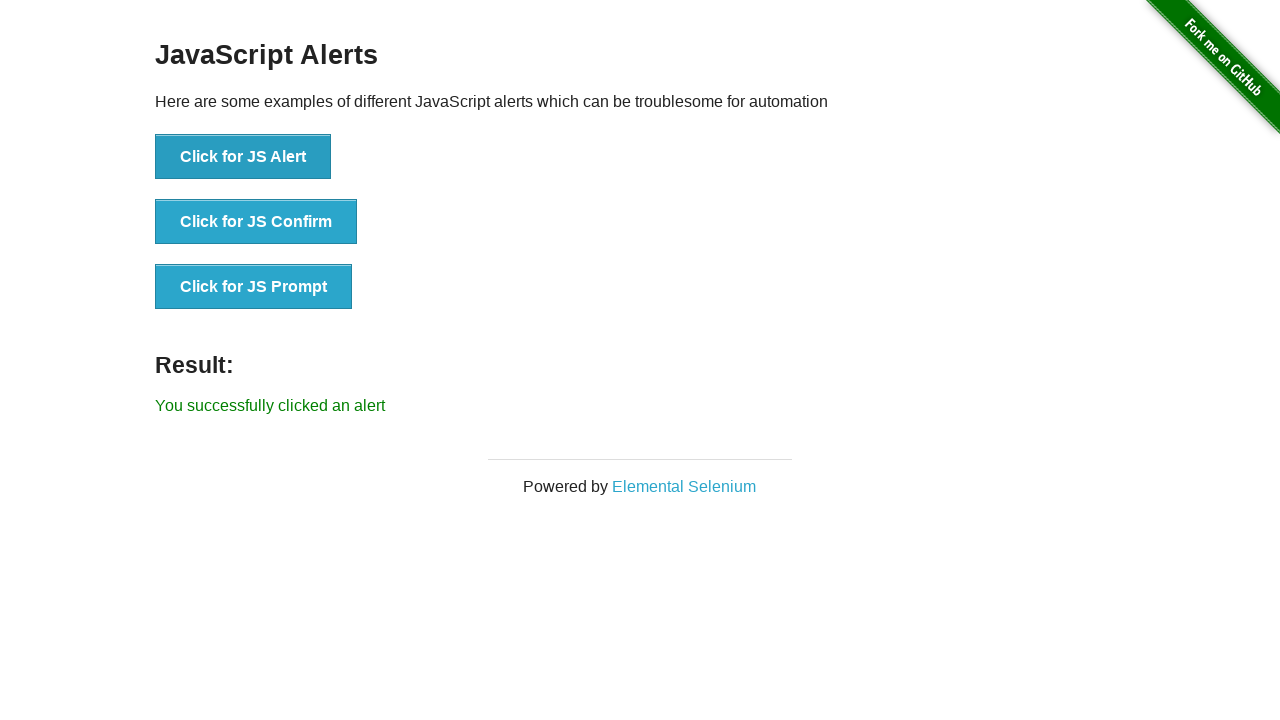

Set up dialog handler to accept alerts
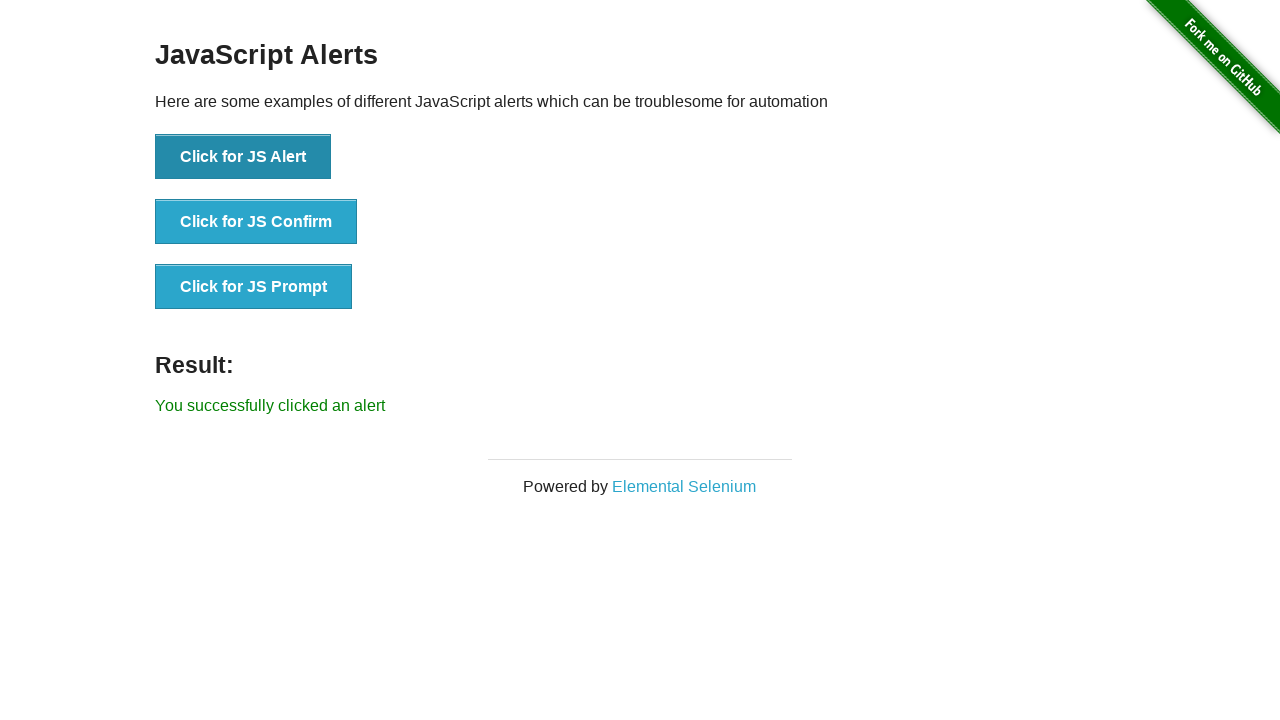

Waited for alert dialog handling to complete
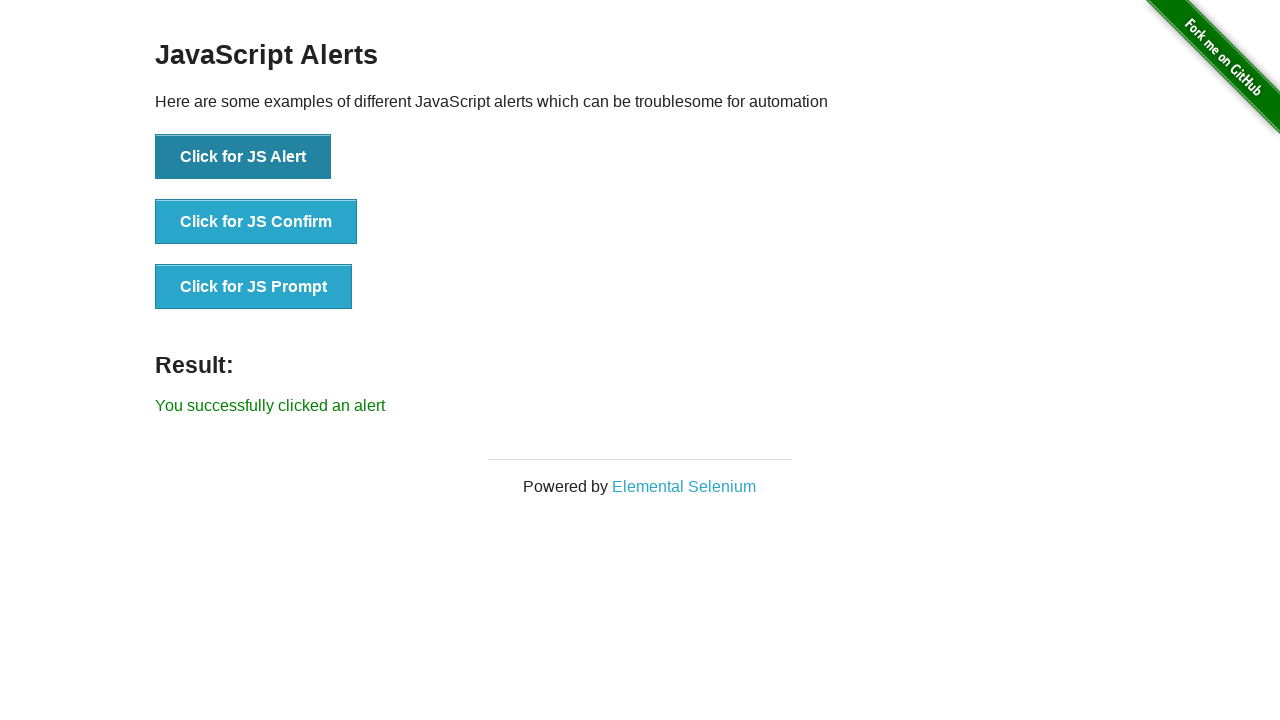

Set up dialog handler to dismiss confirm dialog
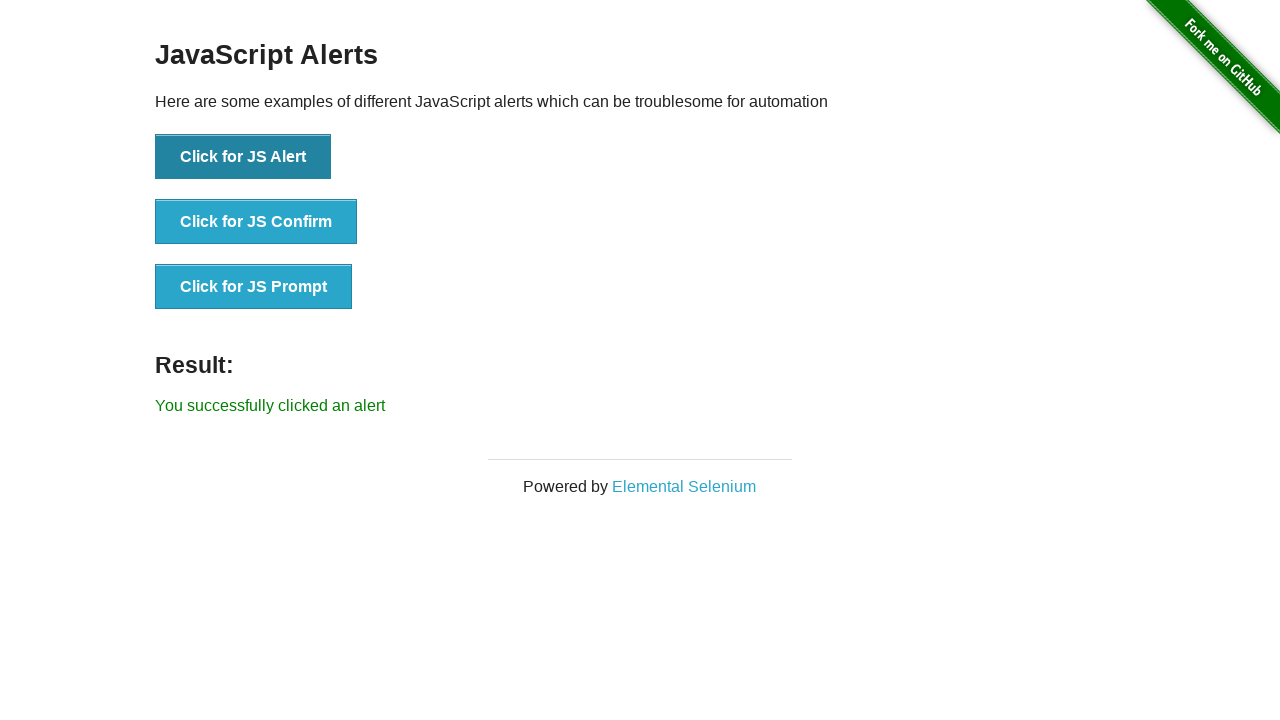

Clicked JS Confirm button at (256, 222) on xpath=//button[text()='Click for JS Confirm']
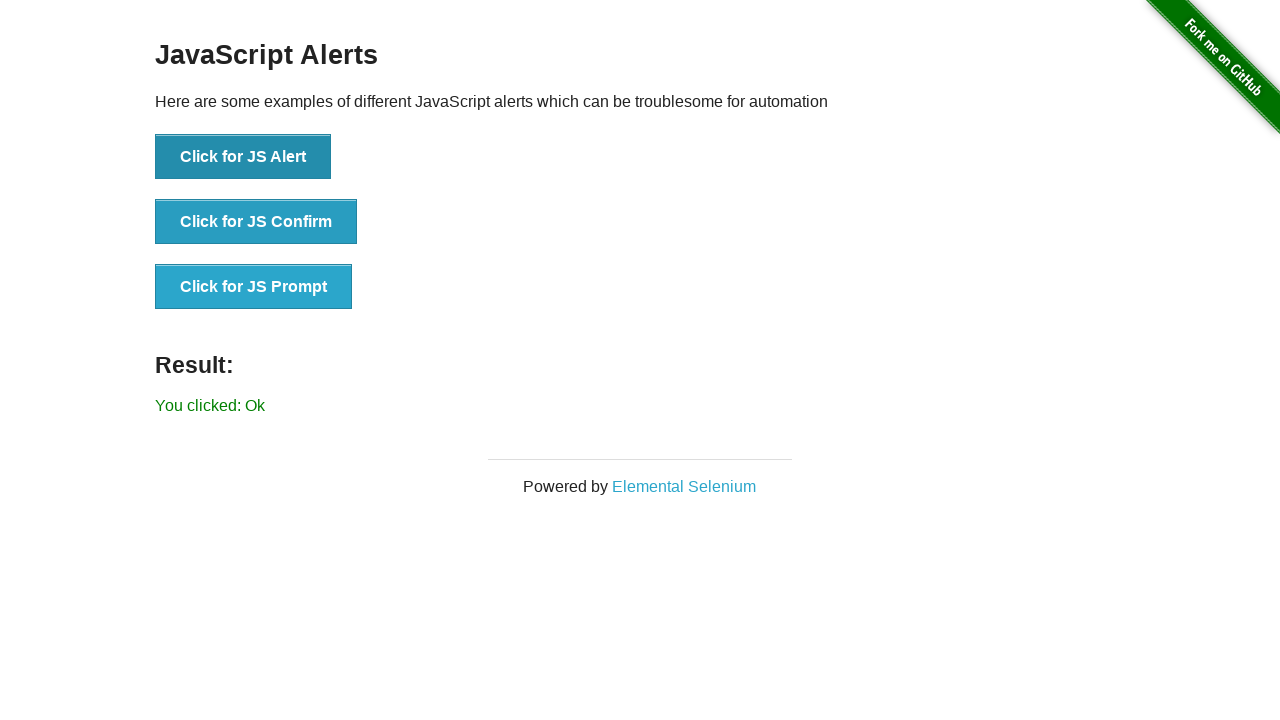

Waited for confirm dialog handling to complete
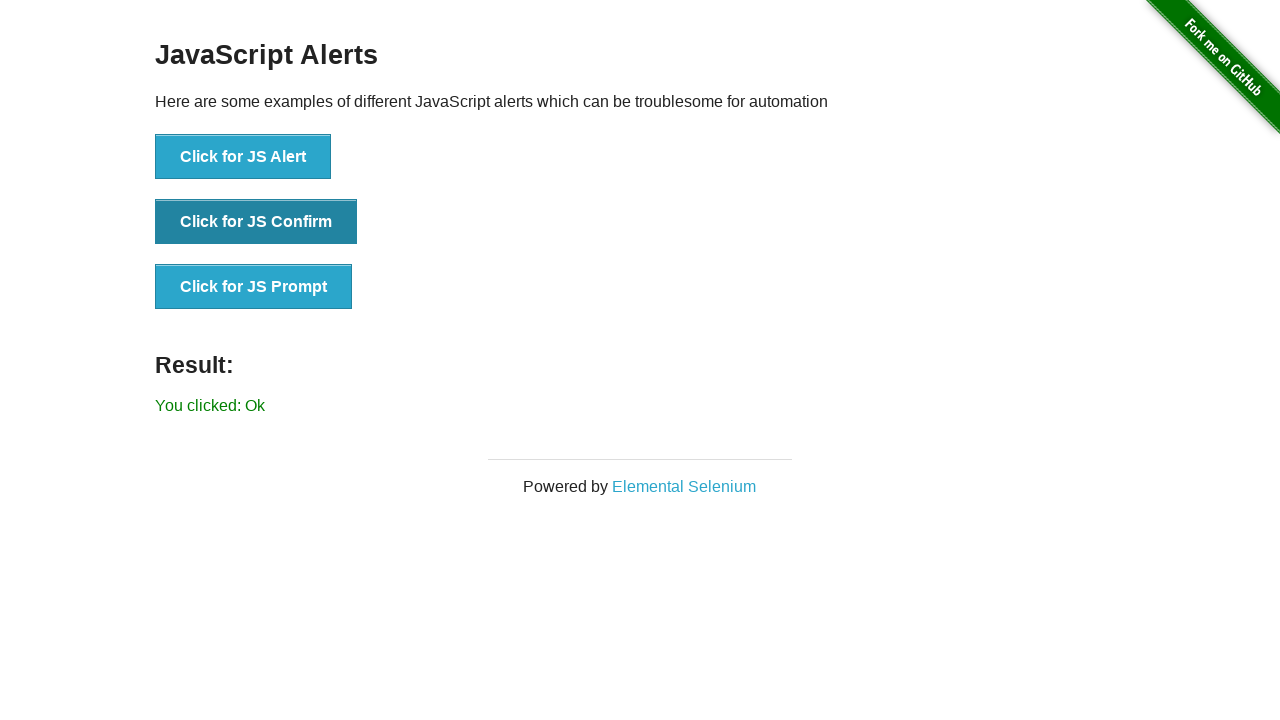

Set up dialog handler to accept prompt with text 'okay'
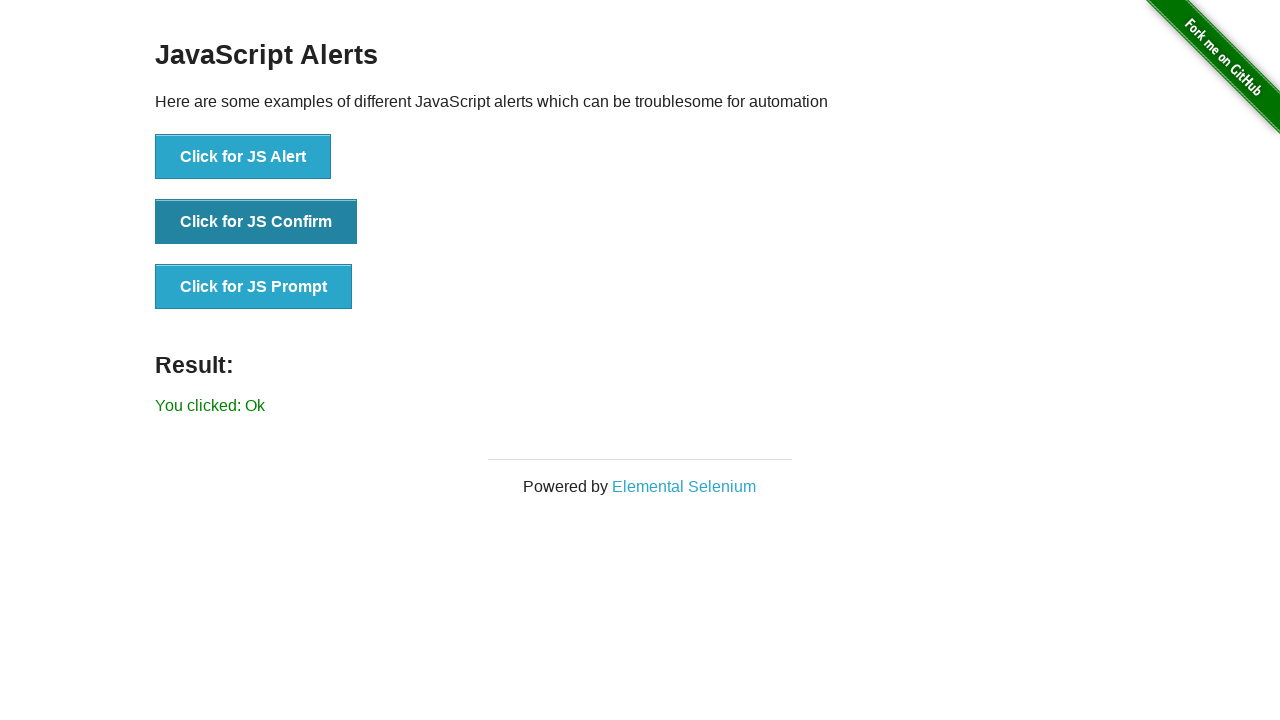

Clicked JS Prompt button at (254, 287) on xpath=//button[text()='Click for JS Prompt']
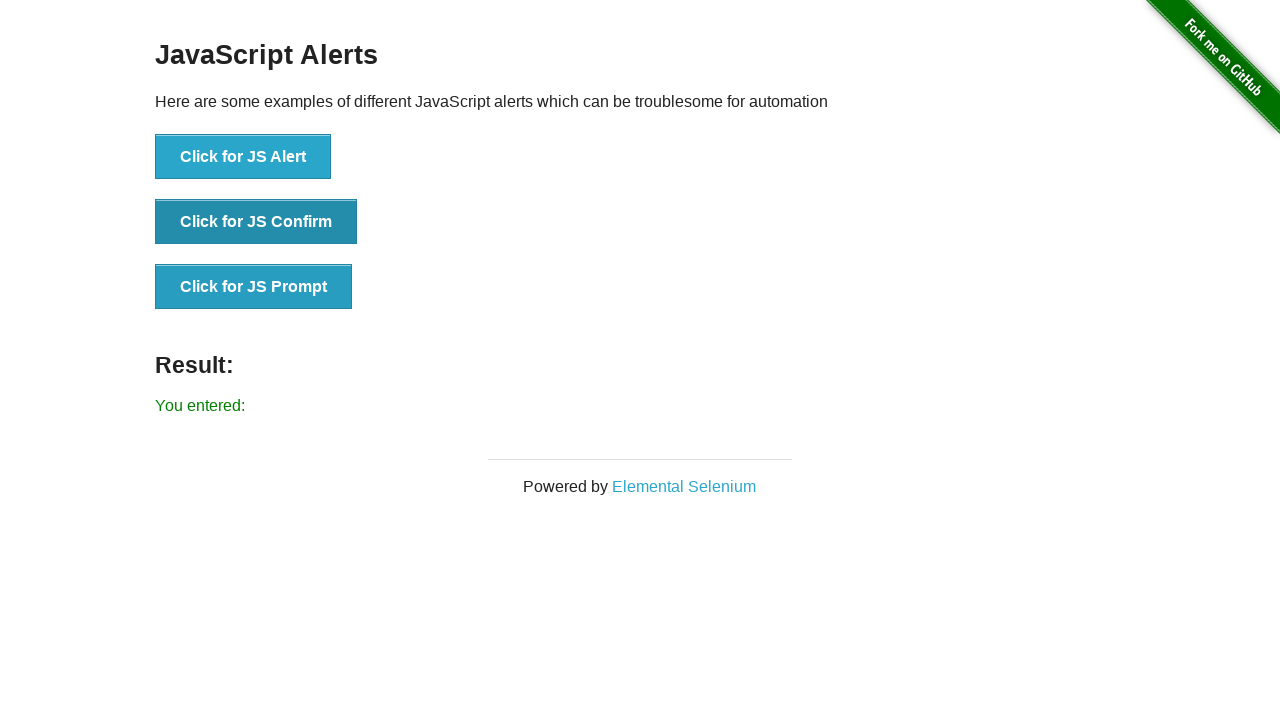

Result element appeared on page
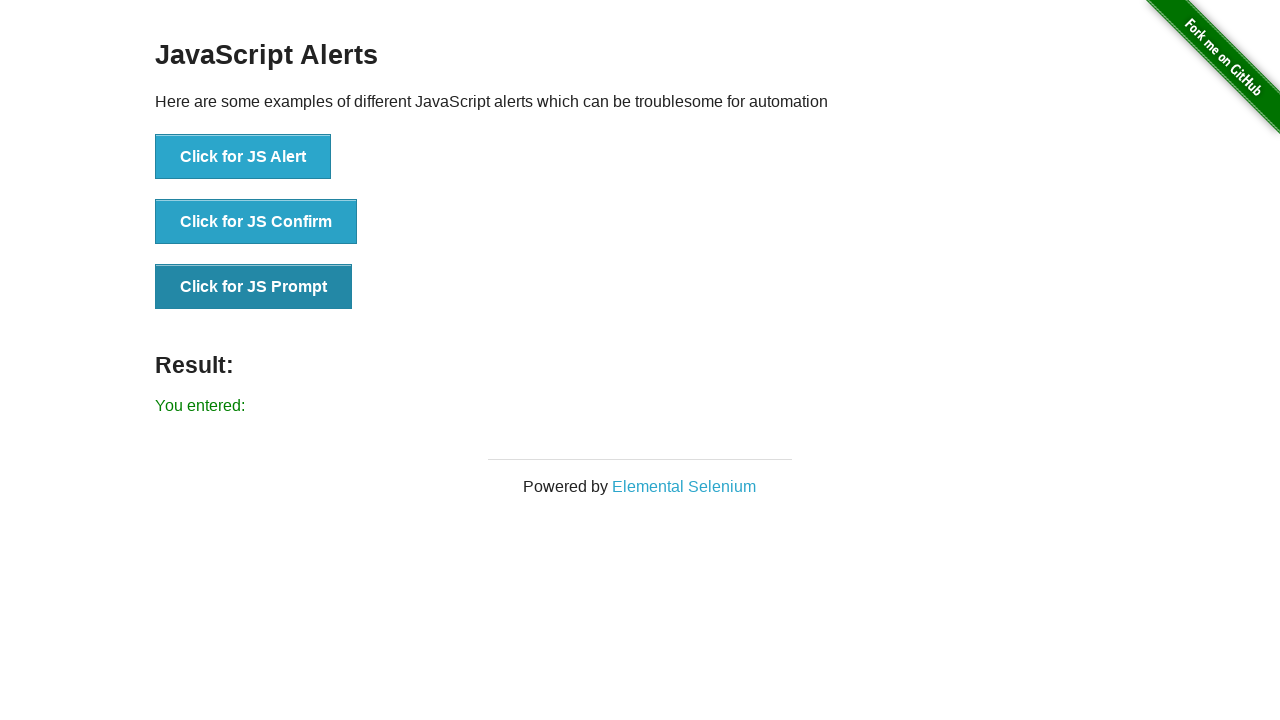

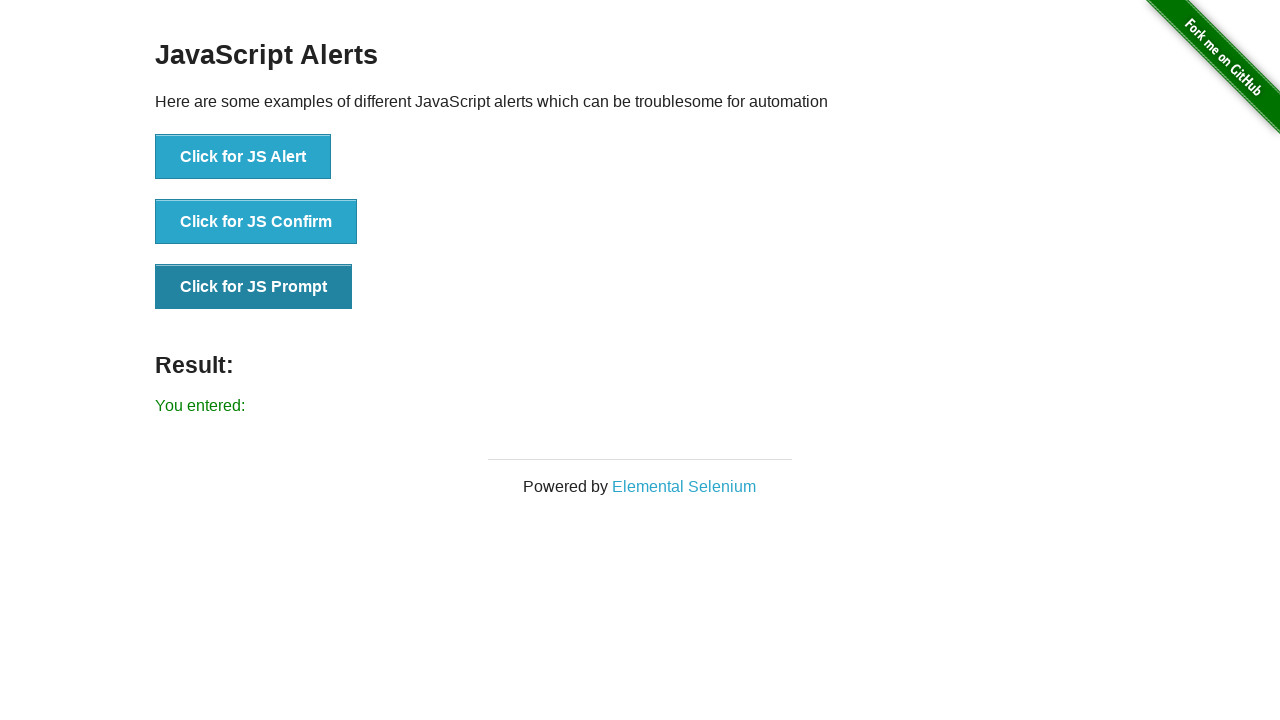